Tests a text form by filling in name, email, current address and permanent address fields, then submitting the form

Starting URL: https://demoqa.com/text-box

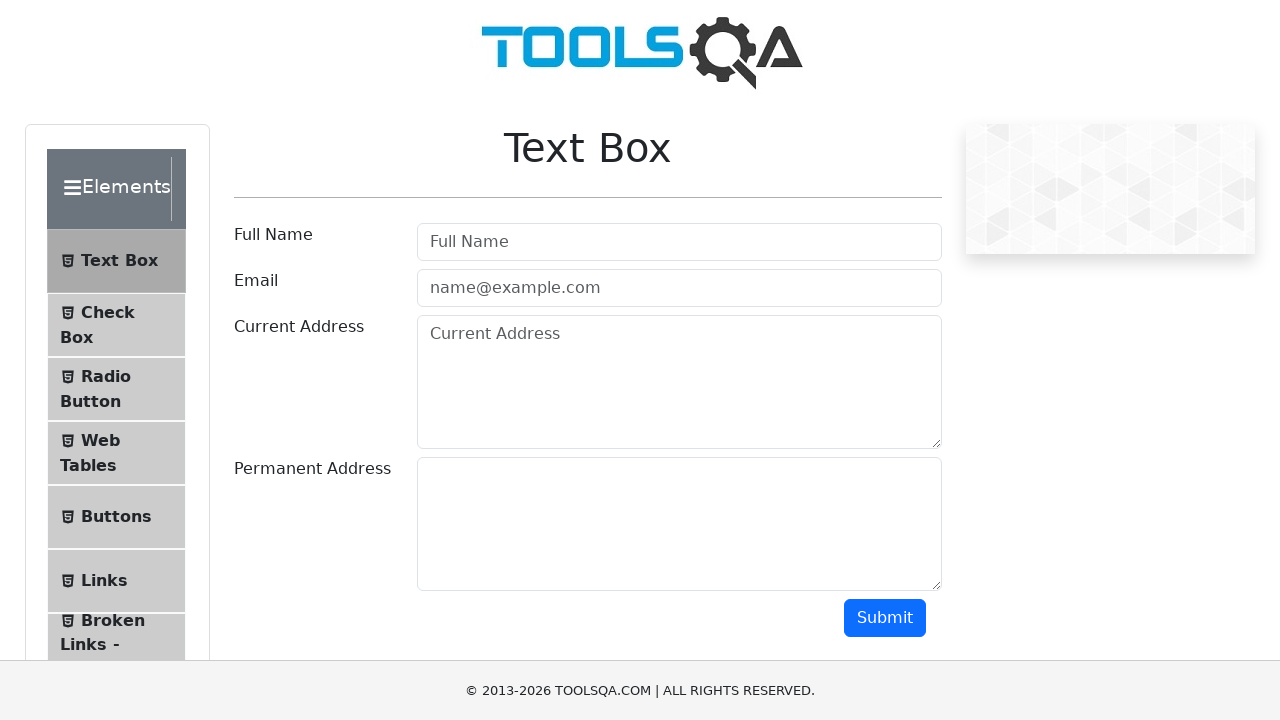

Filled Full Name field with 'Thao' on //input[@placeholder='Full Name']
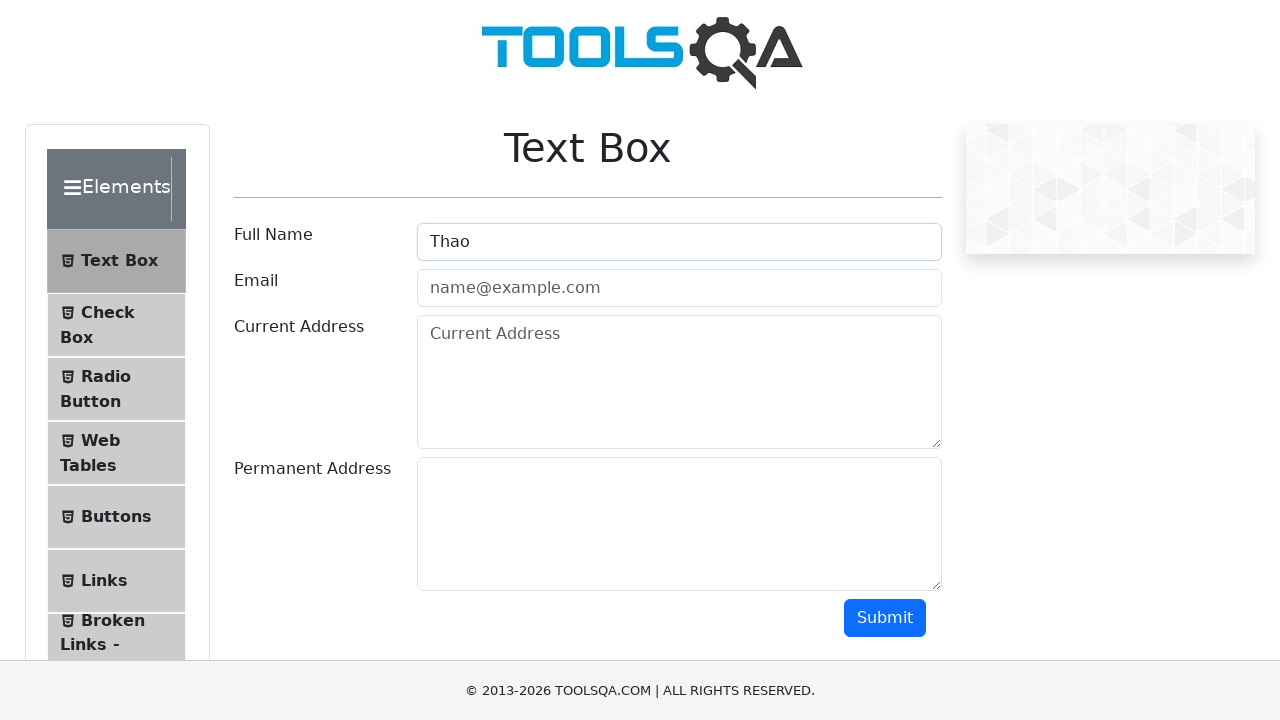

Filled Email field with 'thao@gmail.com' on //input[@placeholder='name@example.com']
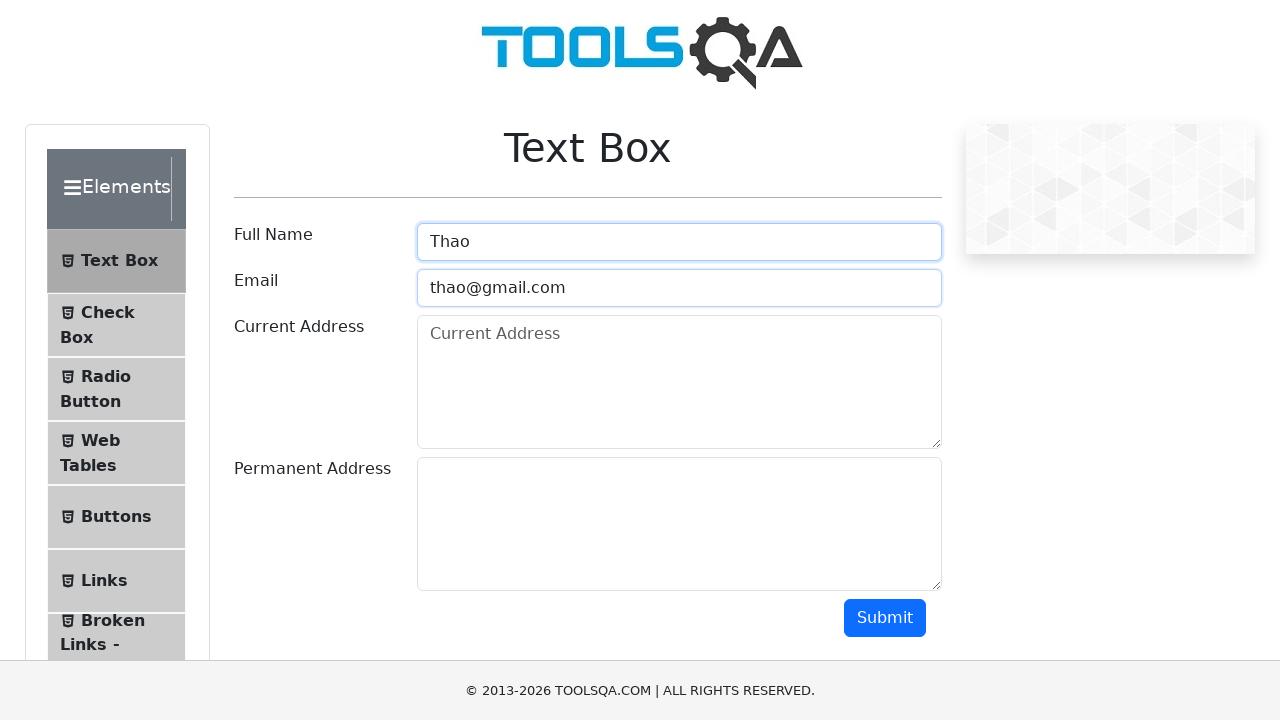

Filled Current Address field with '123 Main Street, City' on //textarea[@id='currentAddress']
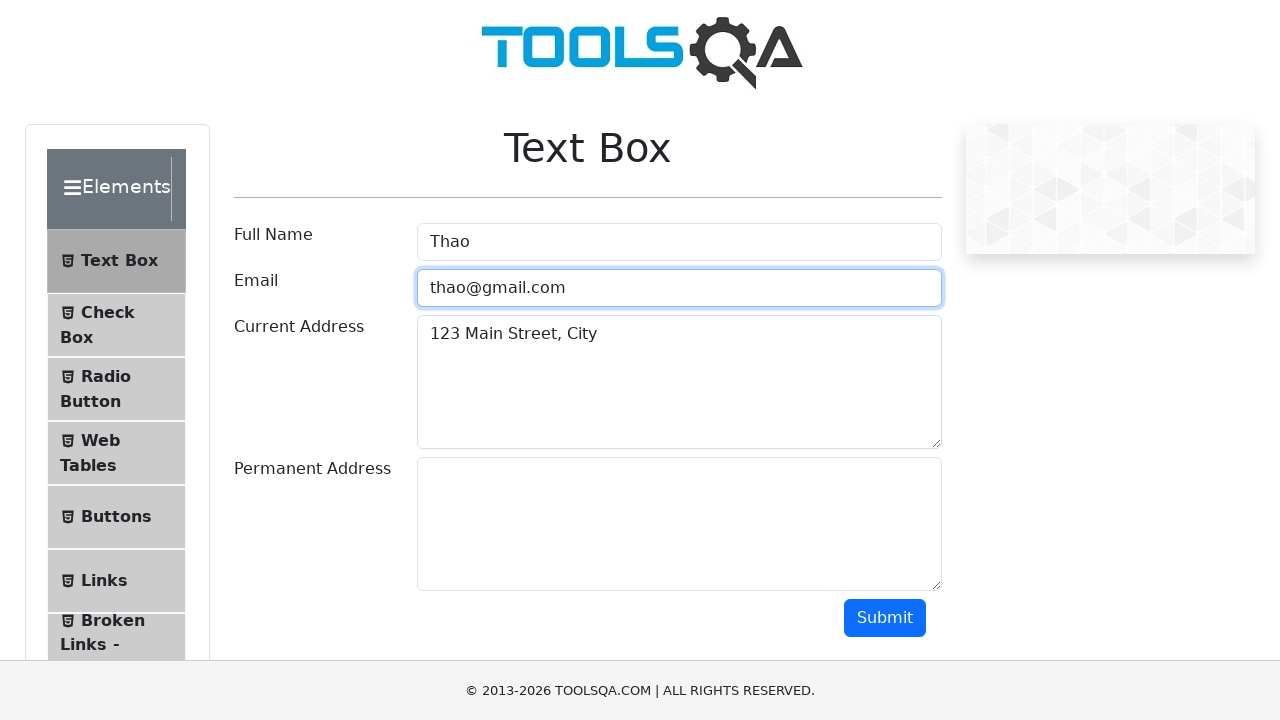

Filled Permanent Address field with '456 Oak Avenue, Town' on //textarea[@id='permanentAddress']
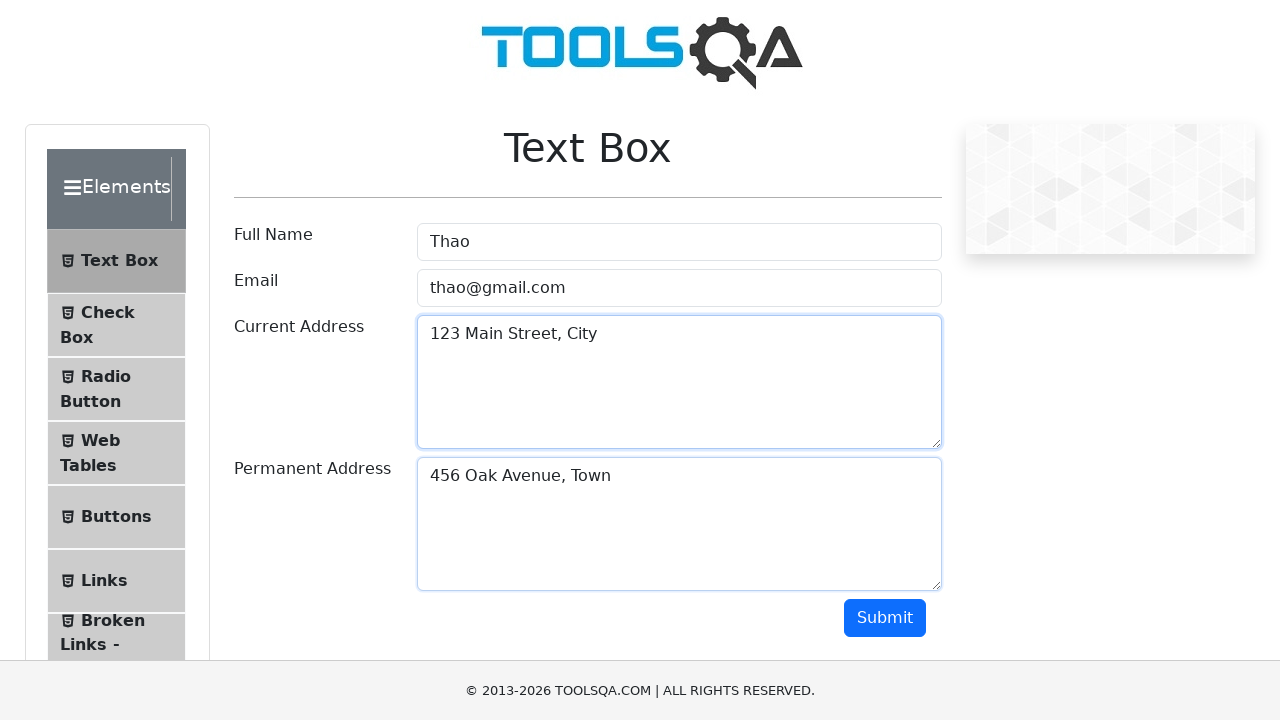

Clicked submit button to submit the form at (885, 618) on xpath=//button[@id='submit']
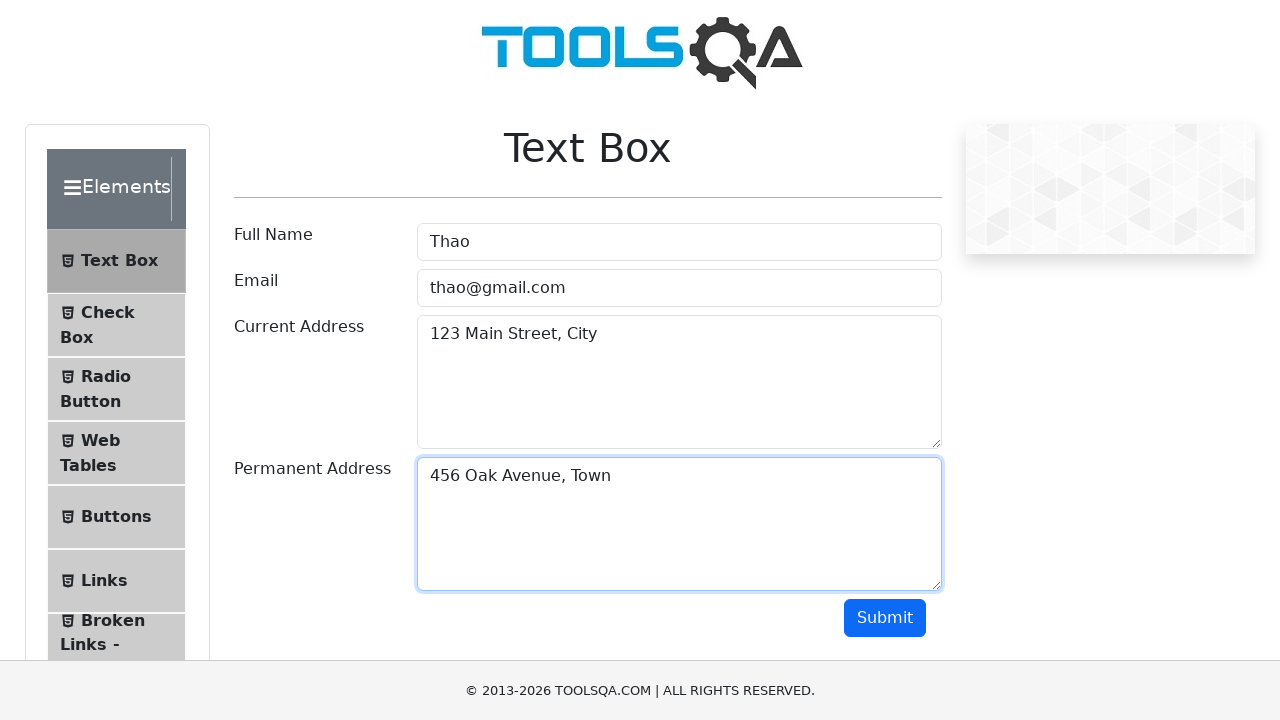

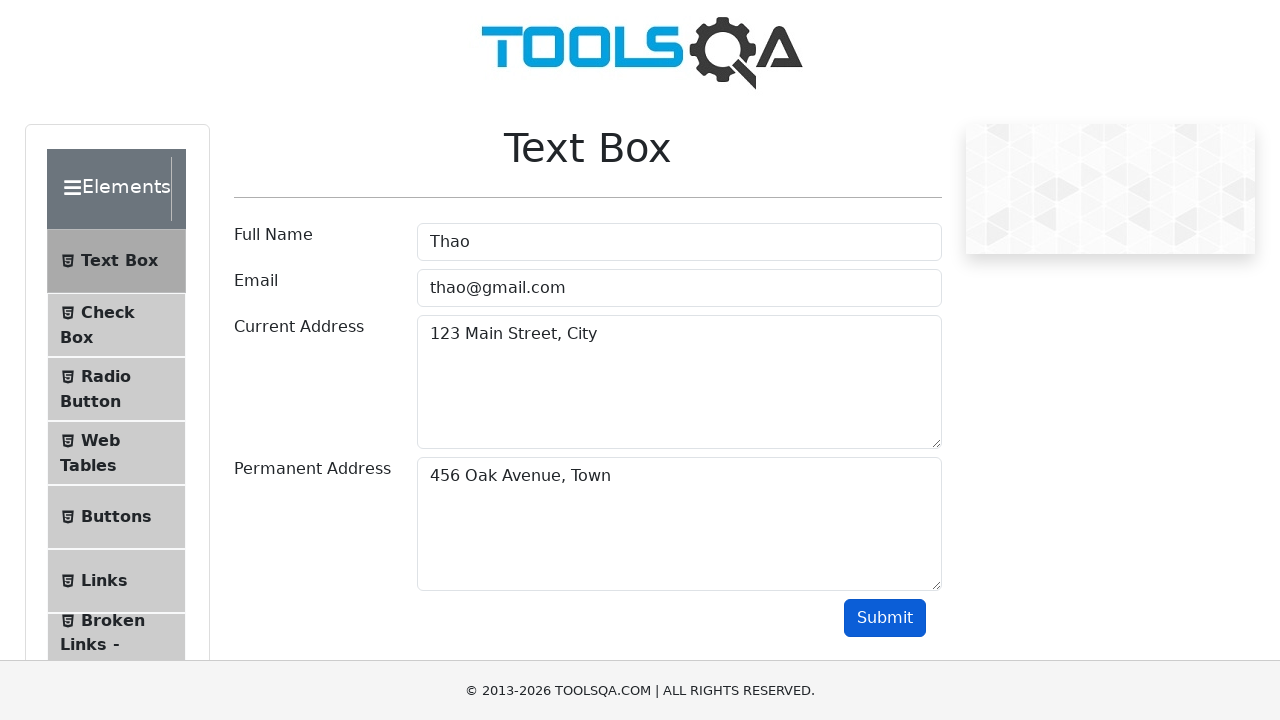